Tests multi-window handling by clicking a button that opens a new window, switching to it, reading a value, calculating a mathematical result, filling in an answer field, submitting, and handling an alert popup.

Starting URL: https://suninjuly.github.io/redirect_accept.html

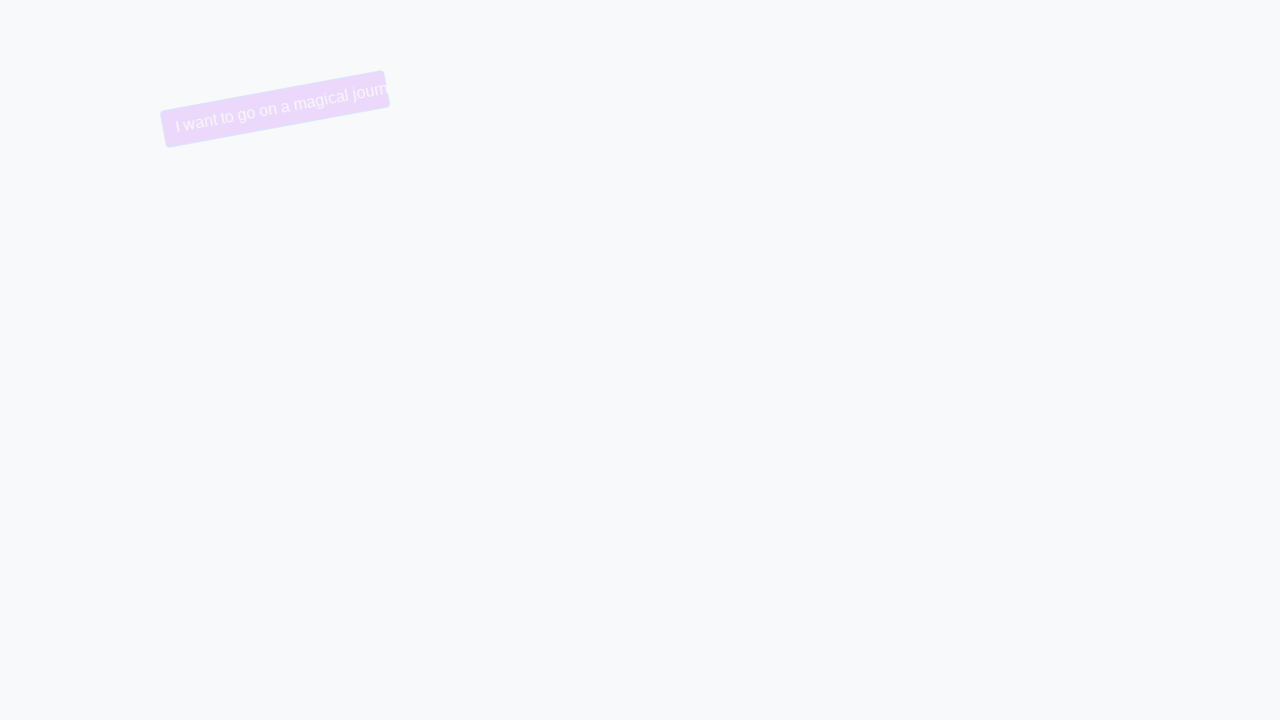

Clicked button to open new window at (696, 145) on body > form > div > div > button
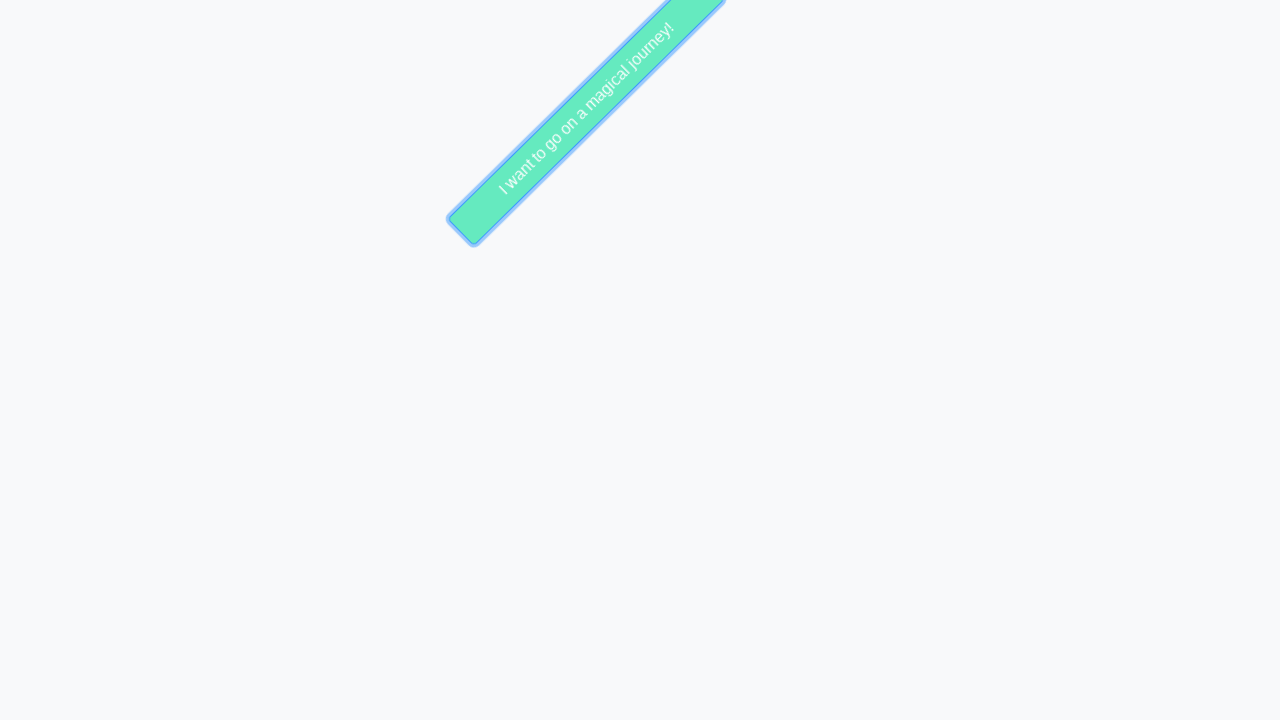

New window opened and loaded
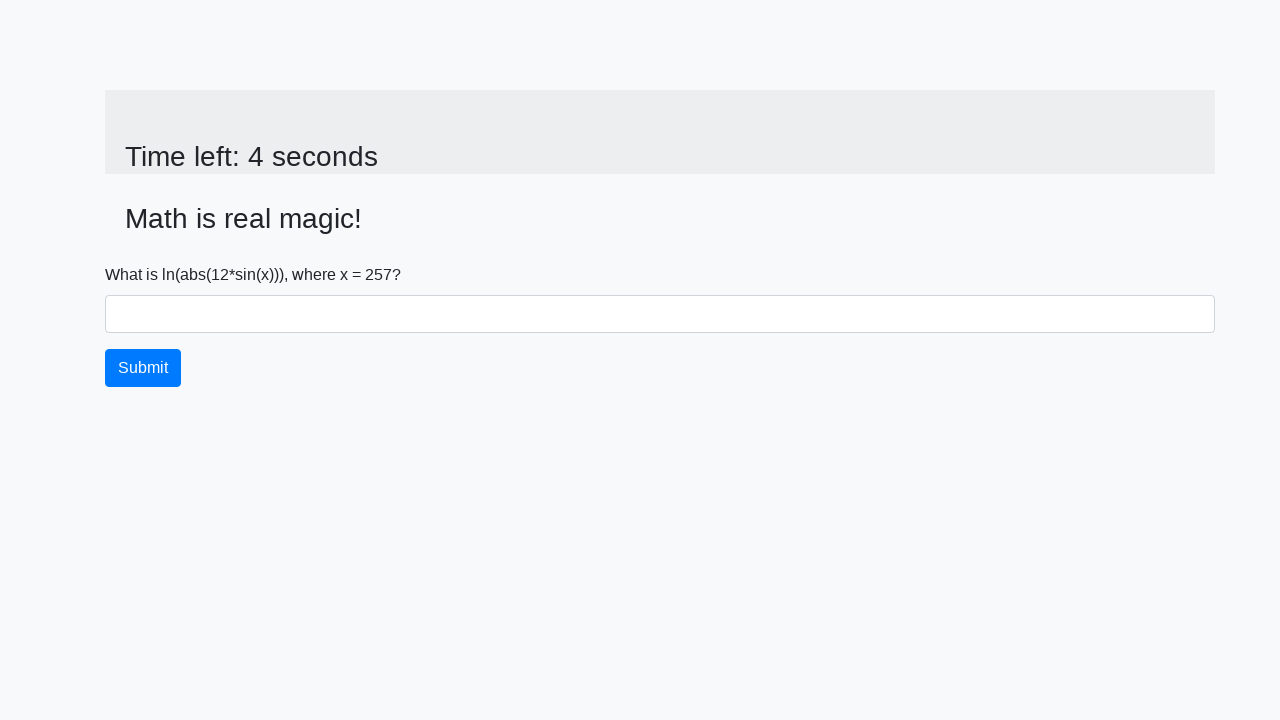

Read x value from new page: 257
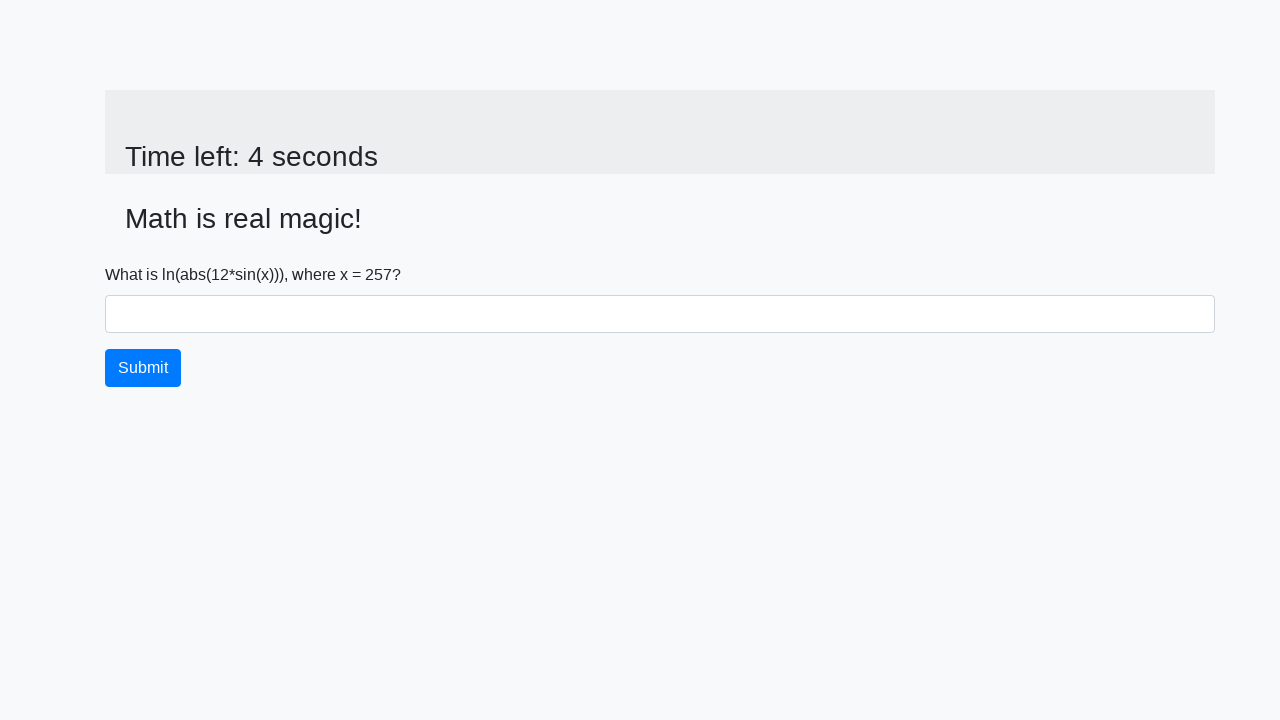

Calculated answer: 1.92866023506126
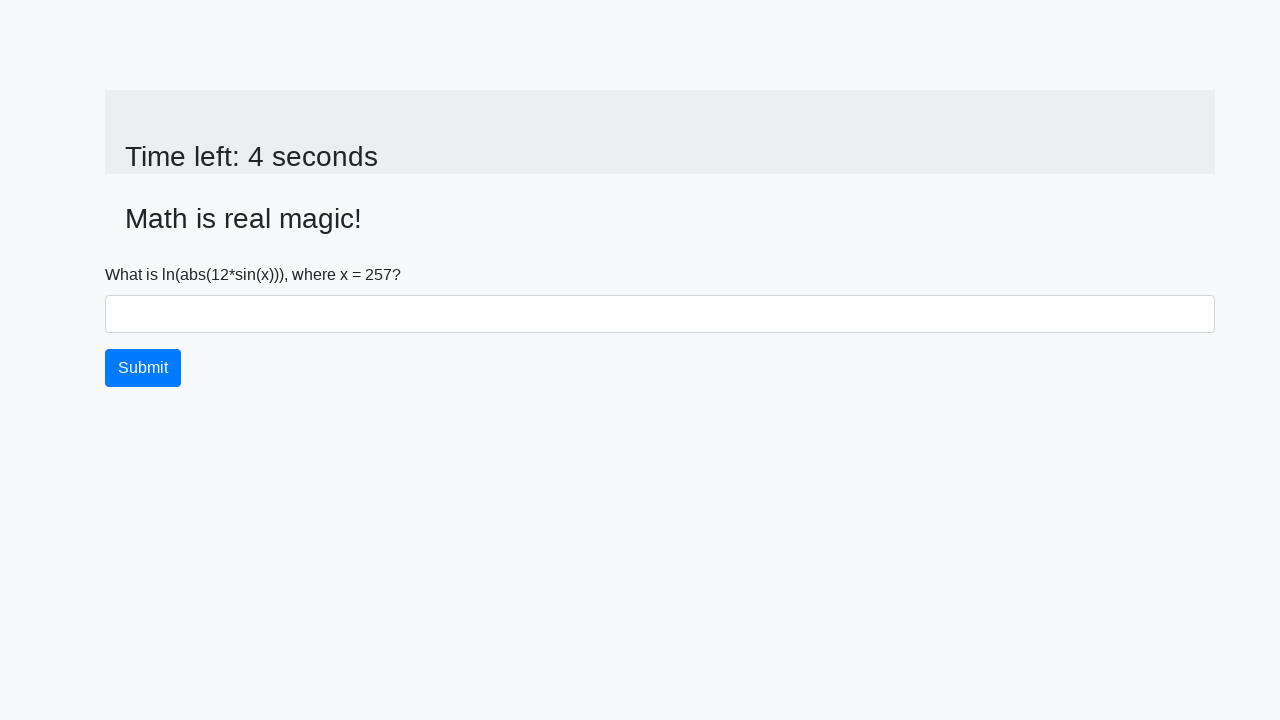

Filled answer field with calculated result on #answer
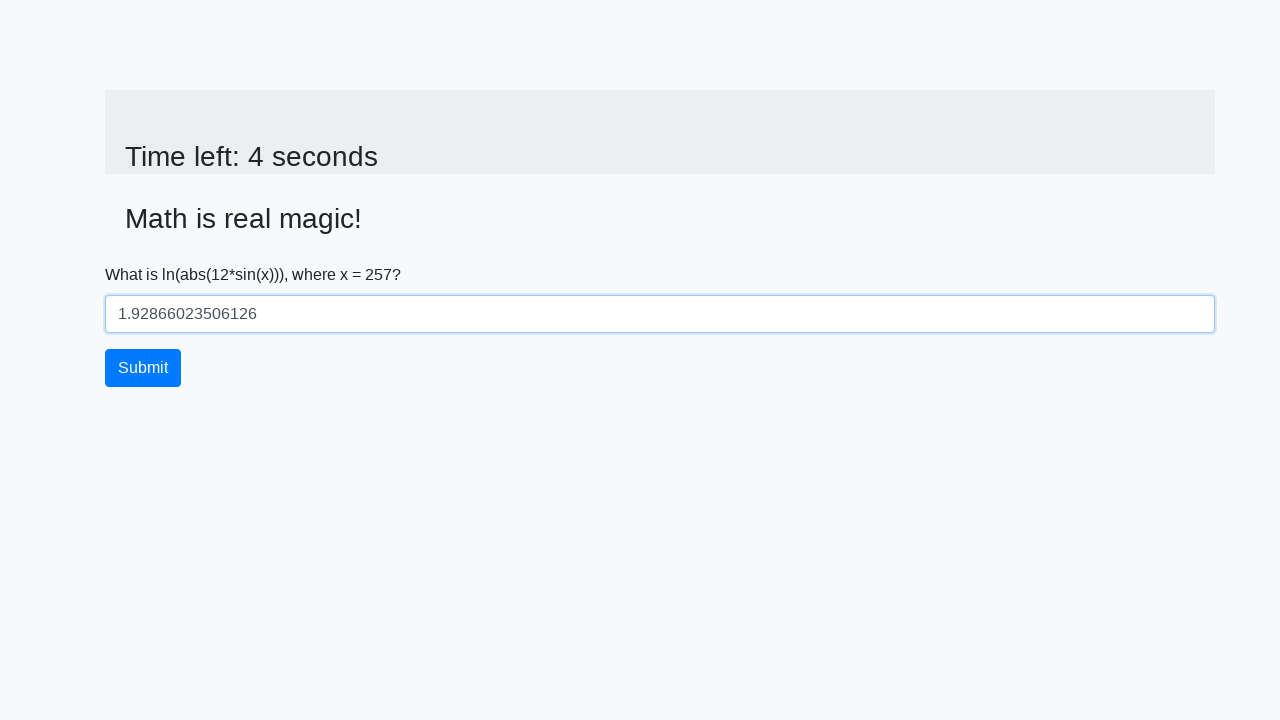

Clicked submit button at (143, 368) on body > form > div > div > button
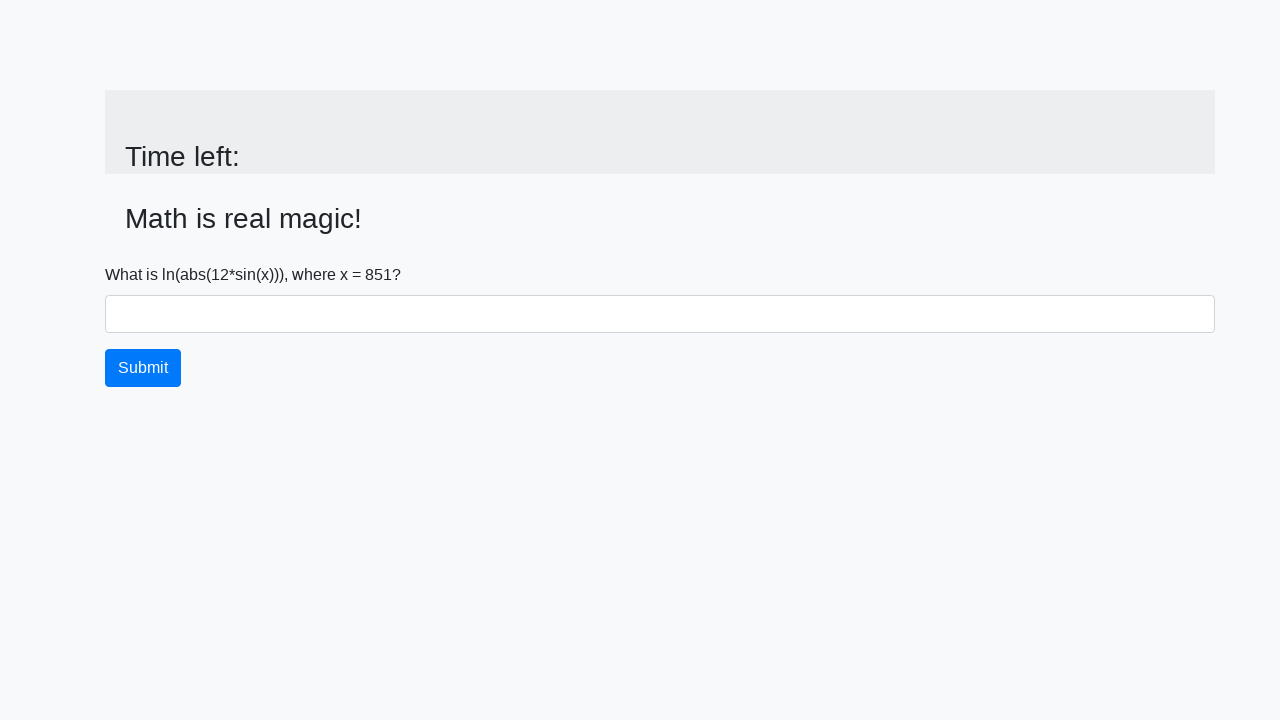

Set up dialog handler to accept alerts
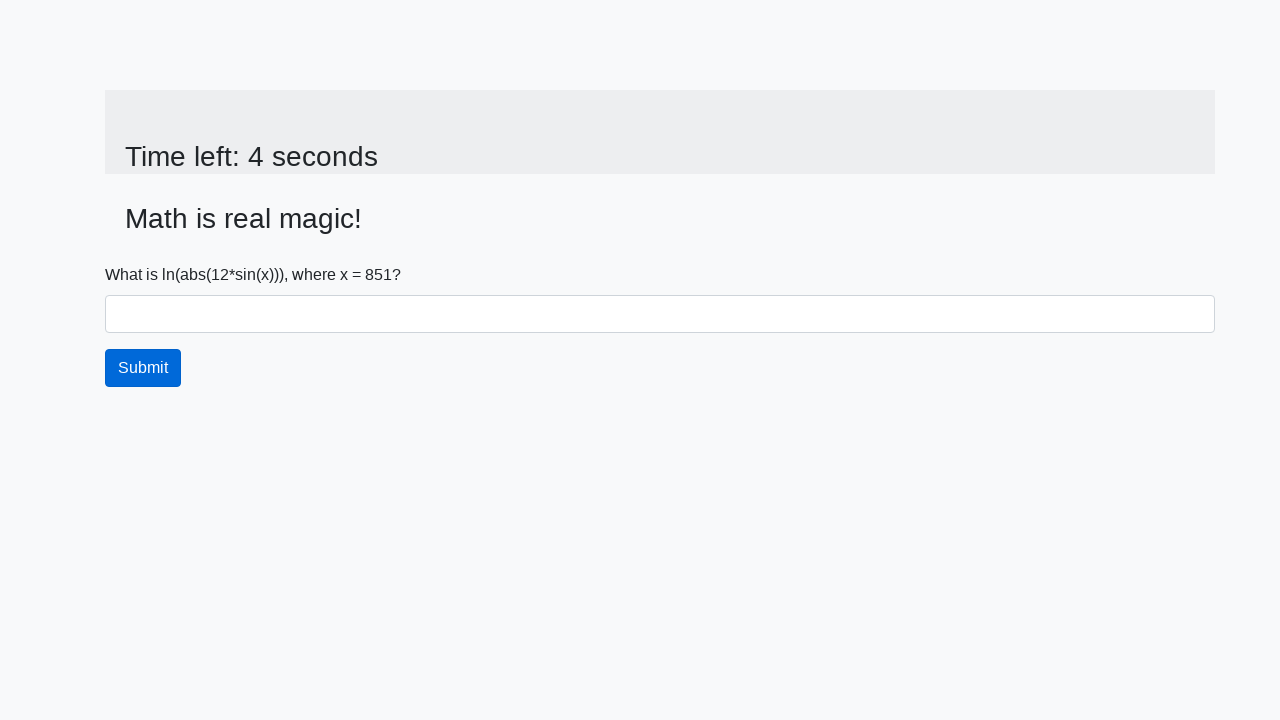

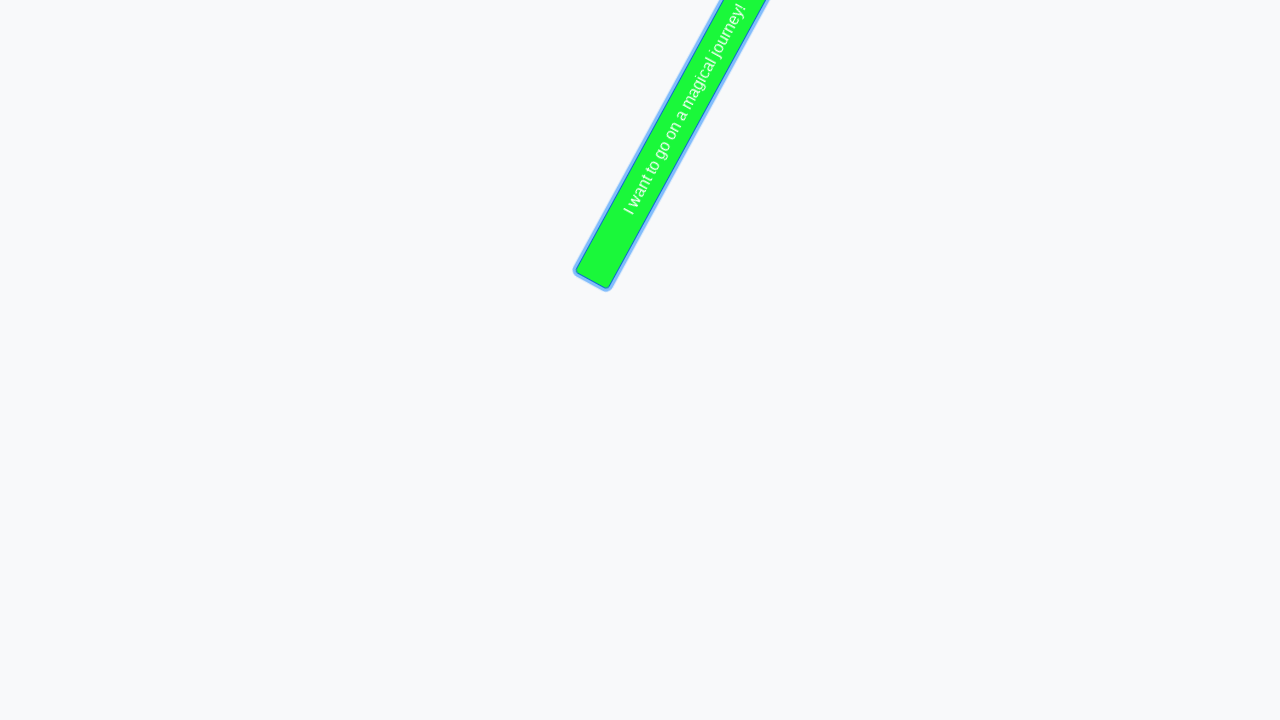